Tests that clicking the 'Completed' filter button shows only completed todos

Starting URL: https://todomvc.com/examples/typescript-angular/#/

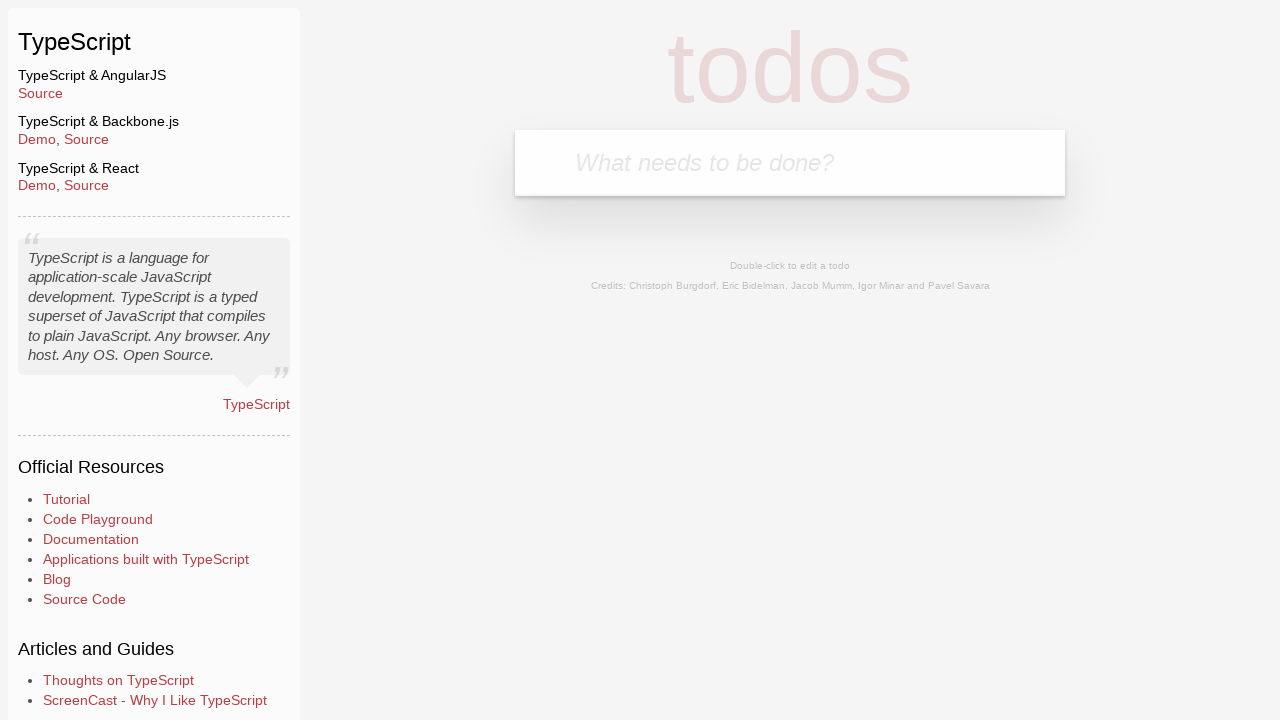

Filled new todo field with 'Example1' on .new-todo
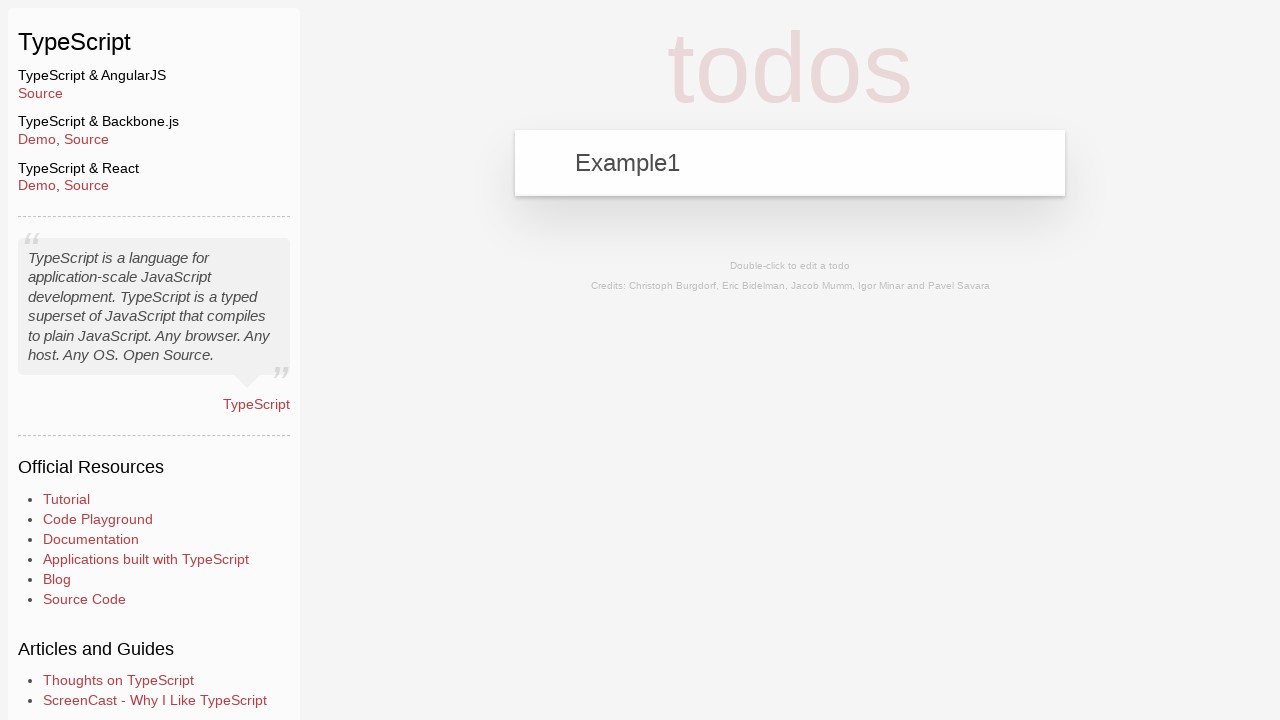

Pressed Enter to add first todo on .new-todo
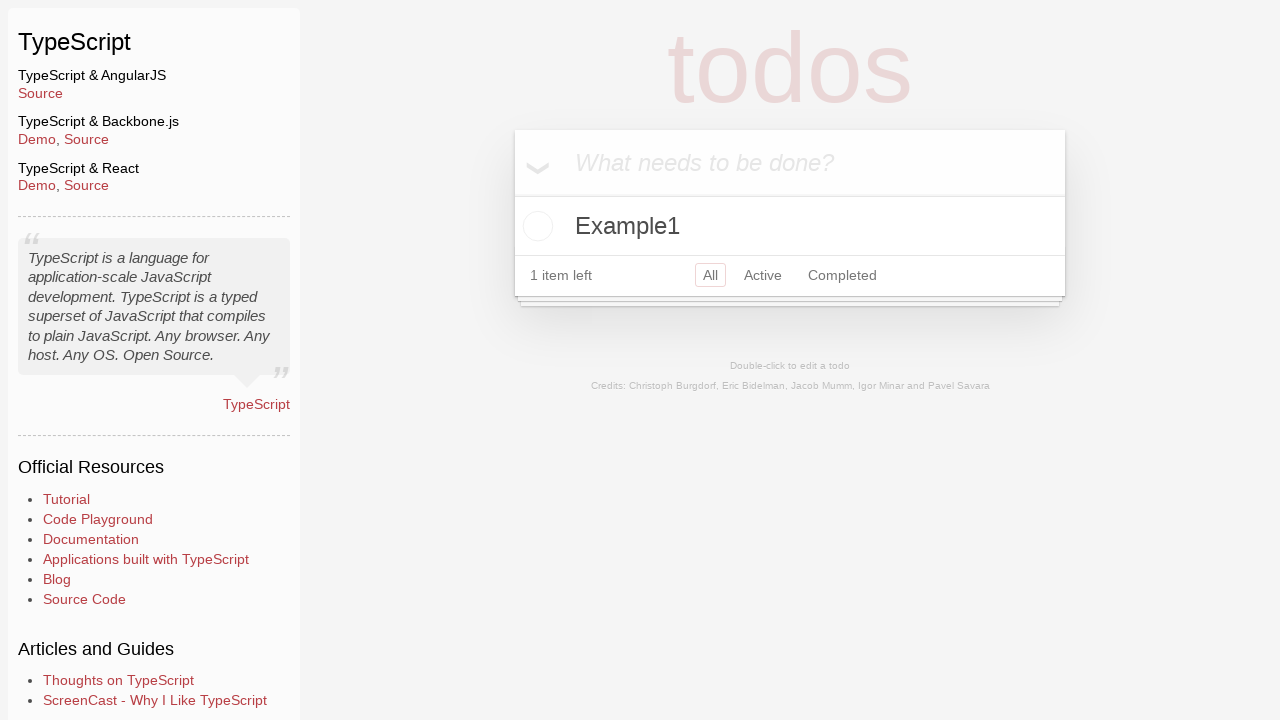

Filled new todo field with 'Example2' on .new-todo
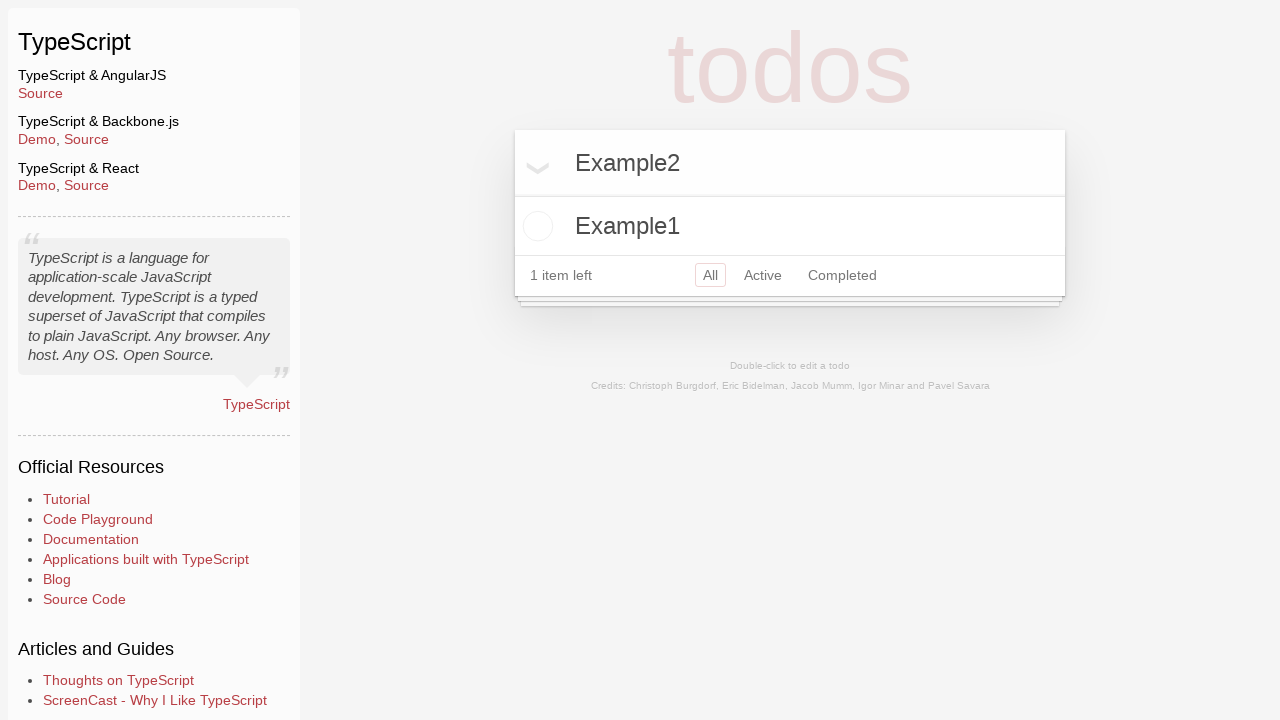

Pressed Enter to add second todo on .new-todo
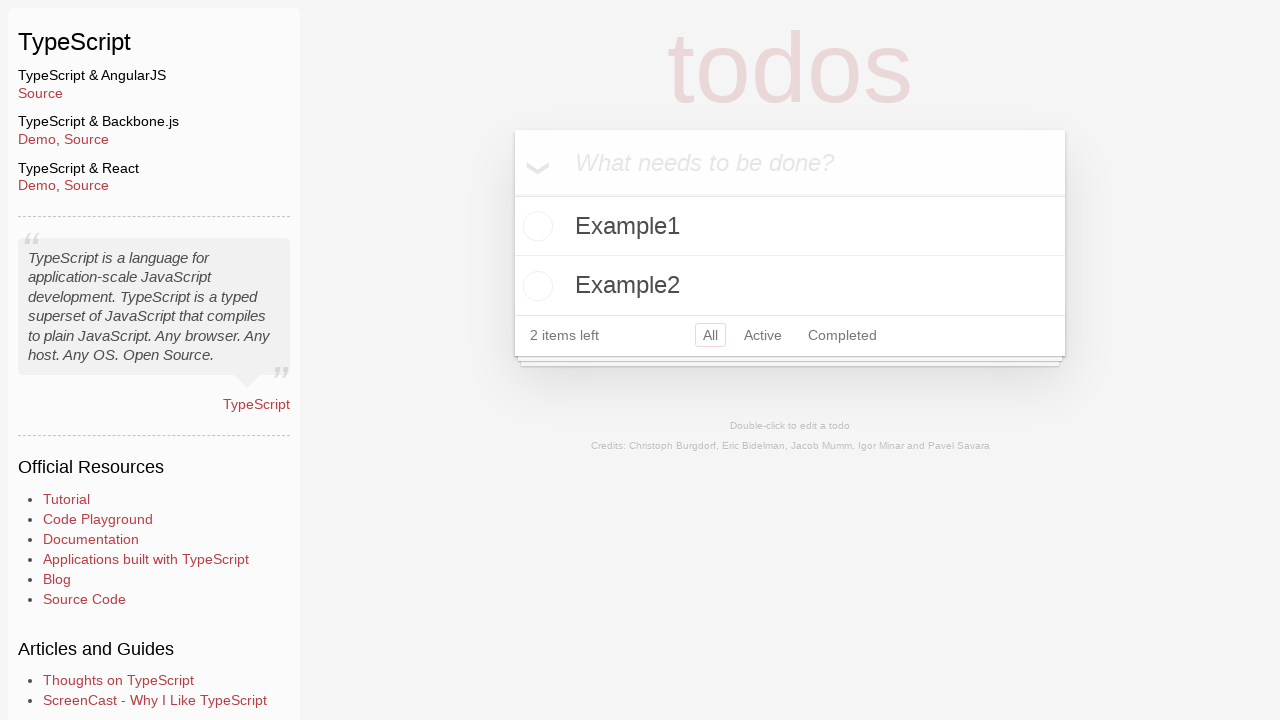

Clicked checkbox to mark Example2 as completed at (535, 286) on xpath=//label[text()='Example2']/preceding-sibling::input[@type='checkbox']
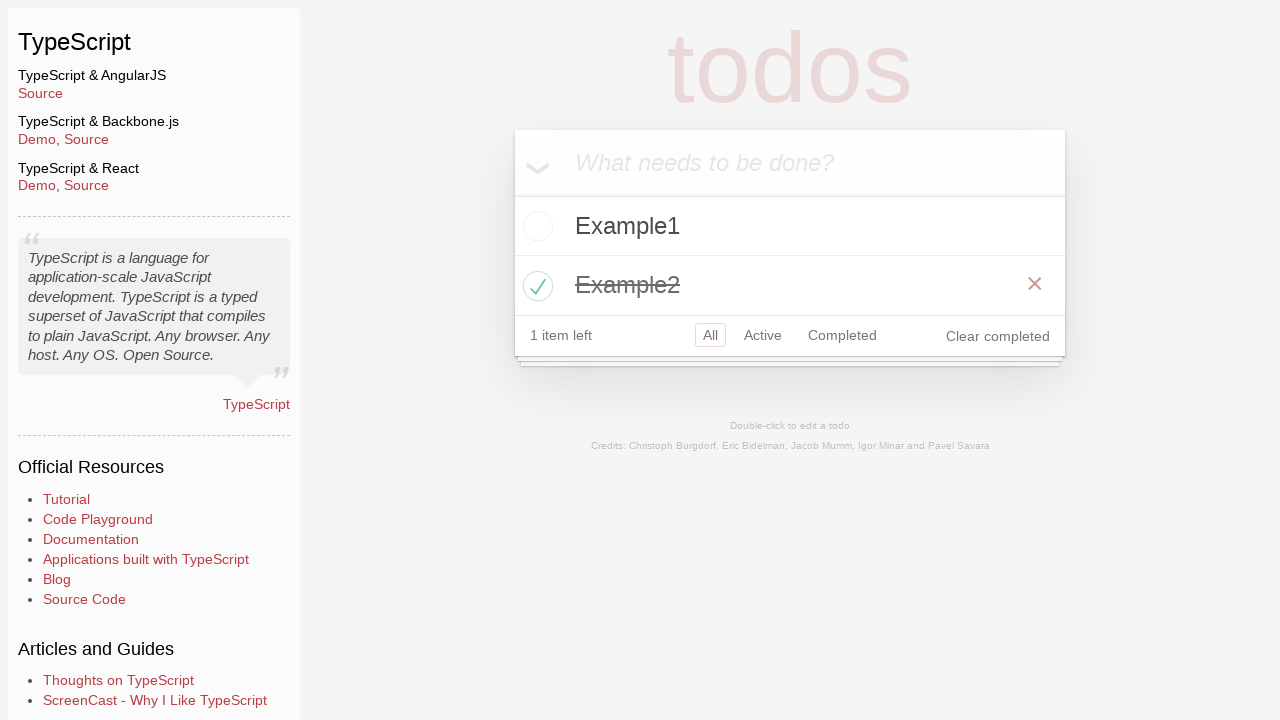

Clicked Completed filter button to show only completed todos at (842, 335) on a[href='#/completed']
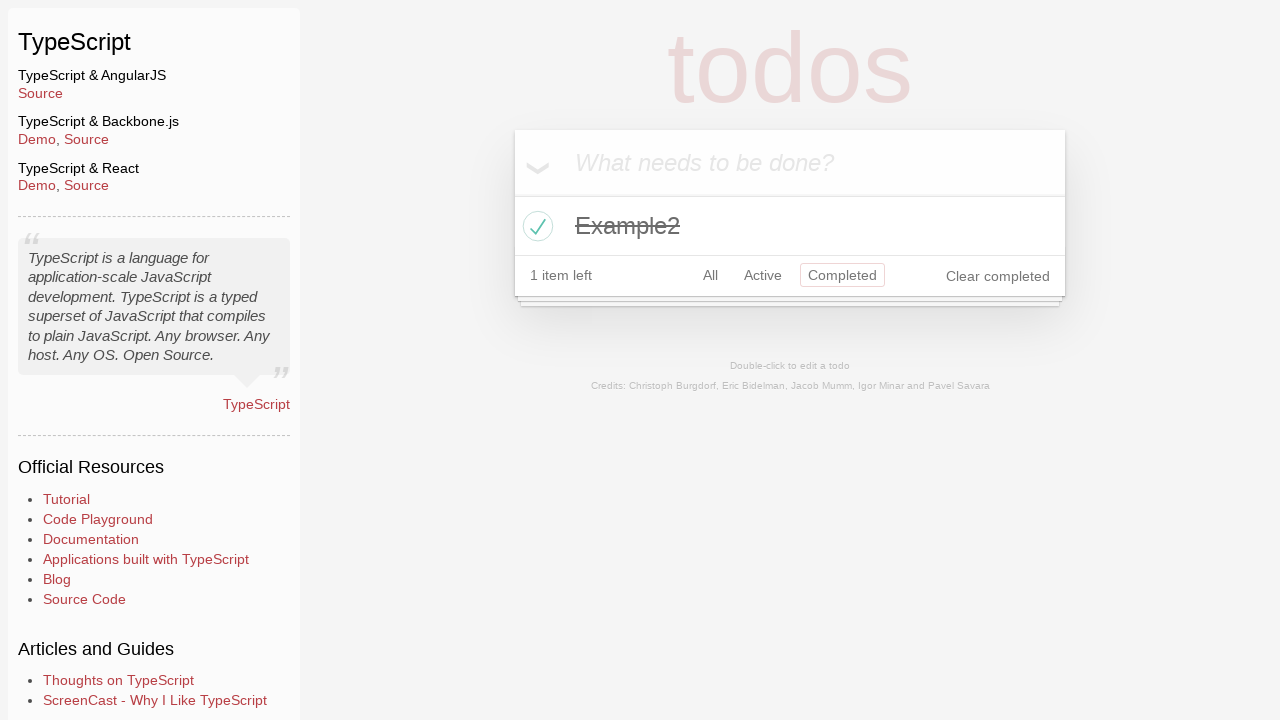

Verified that only Example2 todo is visible in Completed filter
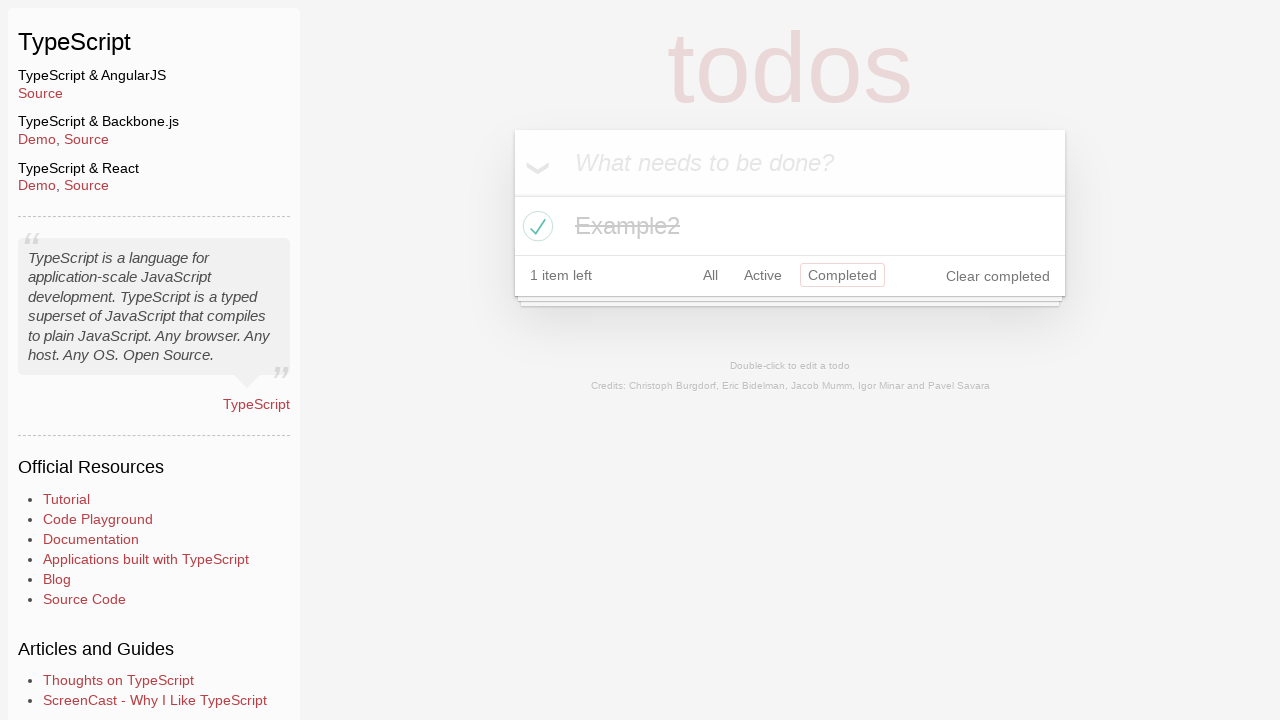

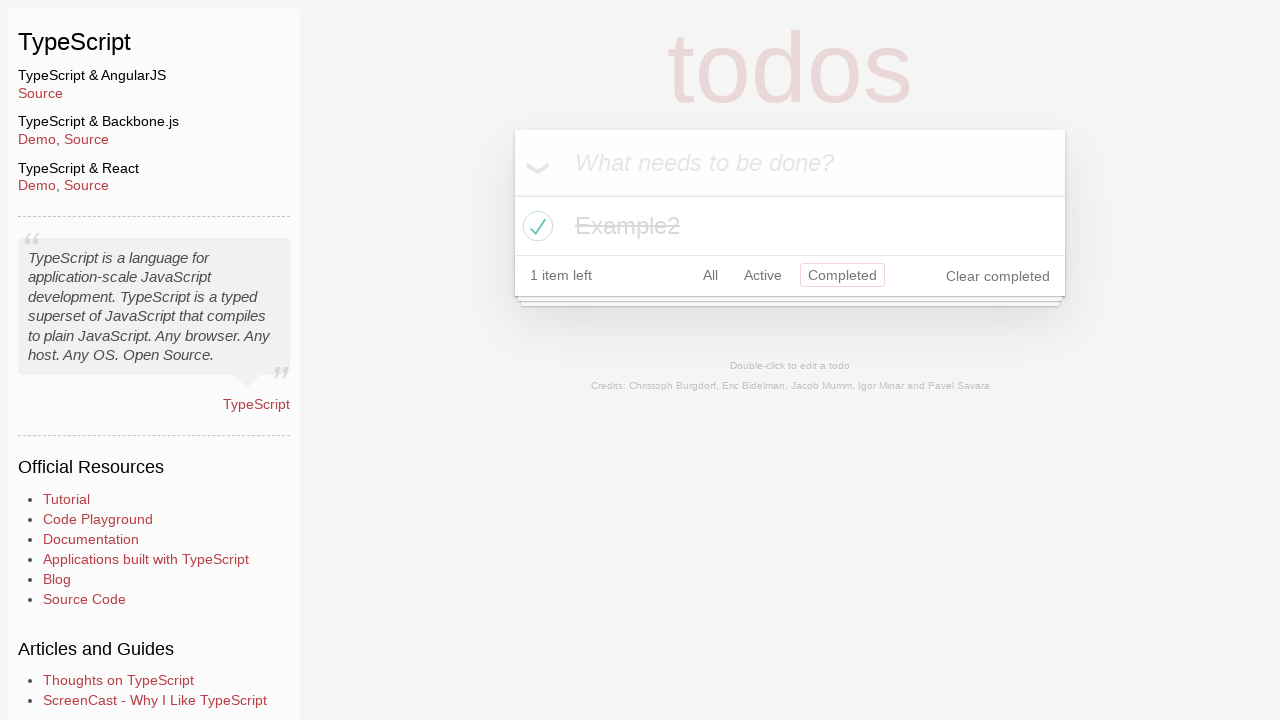